Navigates to the forum page and retrieves footer text content

Starting URL: https://forum.index.hu/Topic/showTopicList

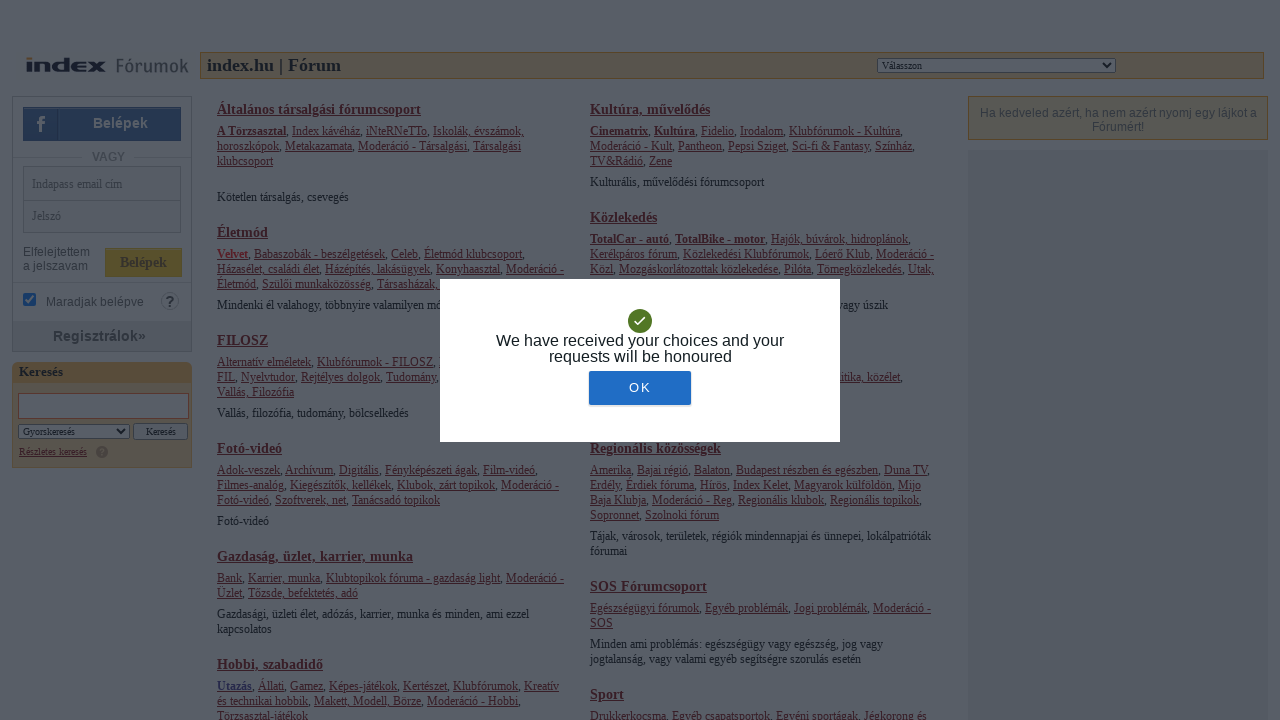

Waited for footer element to be present
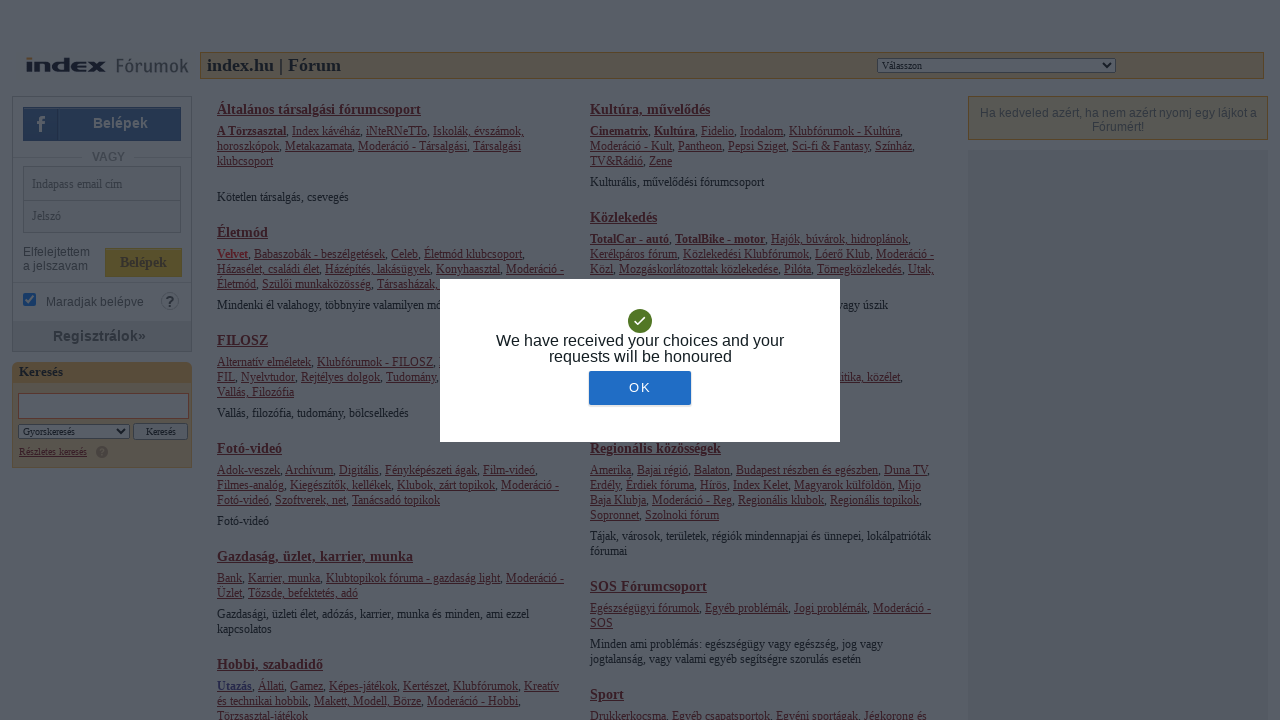

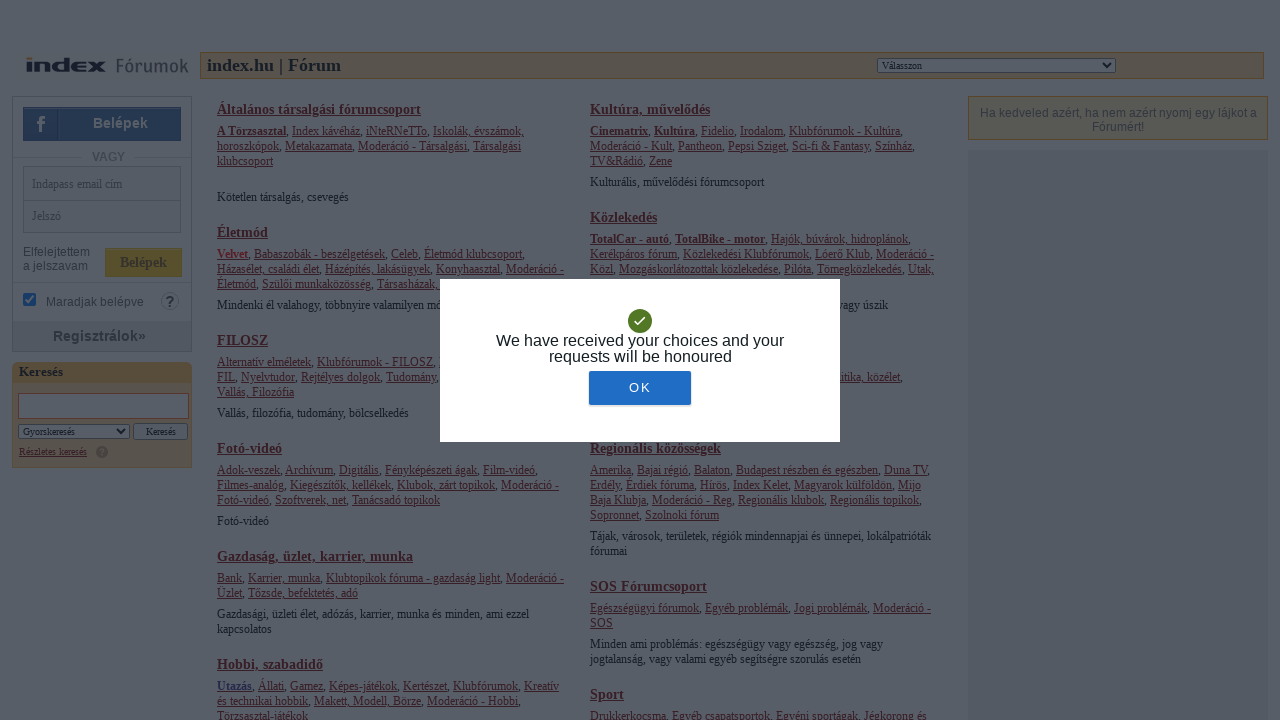